Tests checkbox interaction on W3Schools tryit page by switching to the result iframe, checking a checkbox, verifying it's checked, then unchecking it and verifying it's unchecked.

Starting URL: https://www.w3schools.com/html/tryit.asp?filename=tryhtml_Checkbox

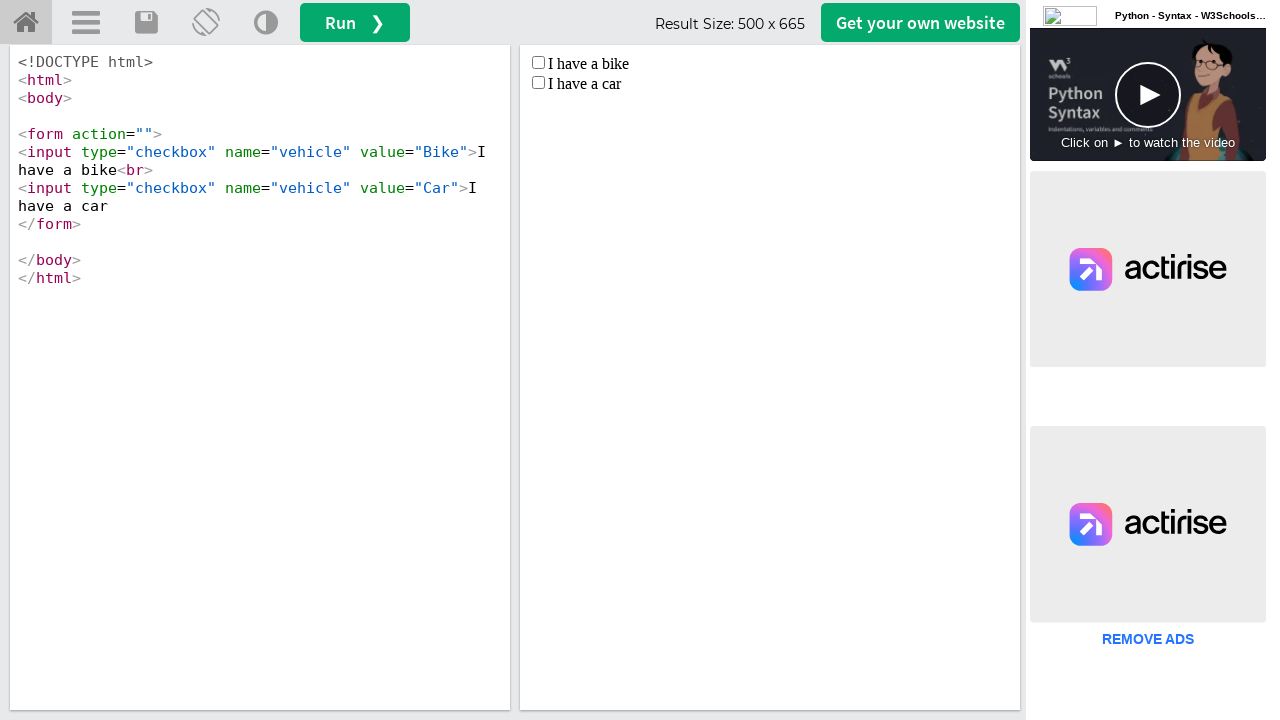

Located the result iframe
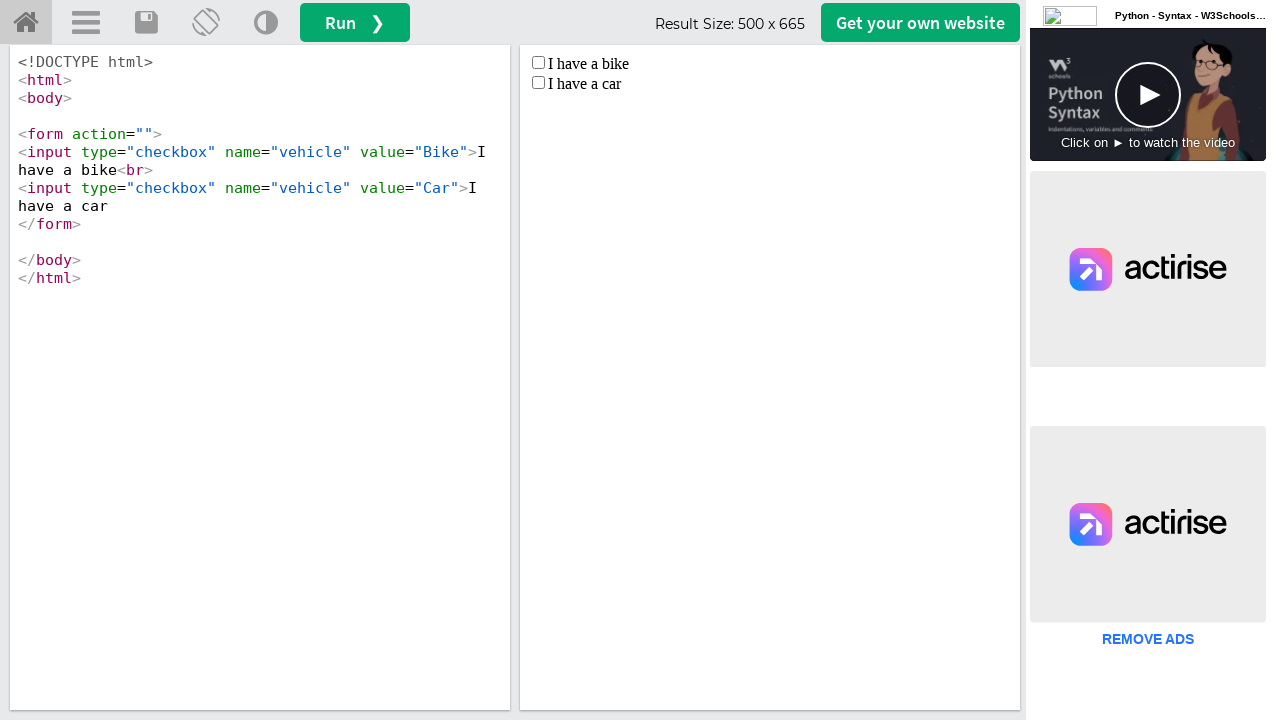

Located the checkbox element in the iframe
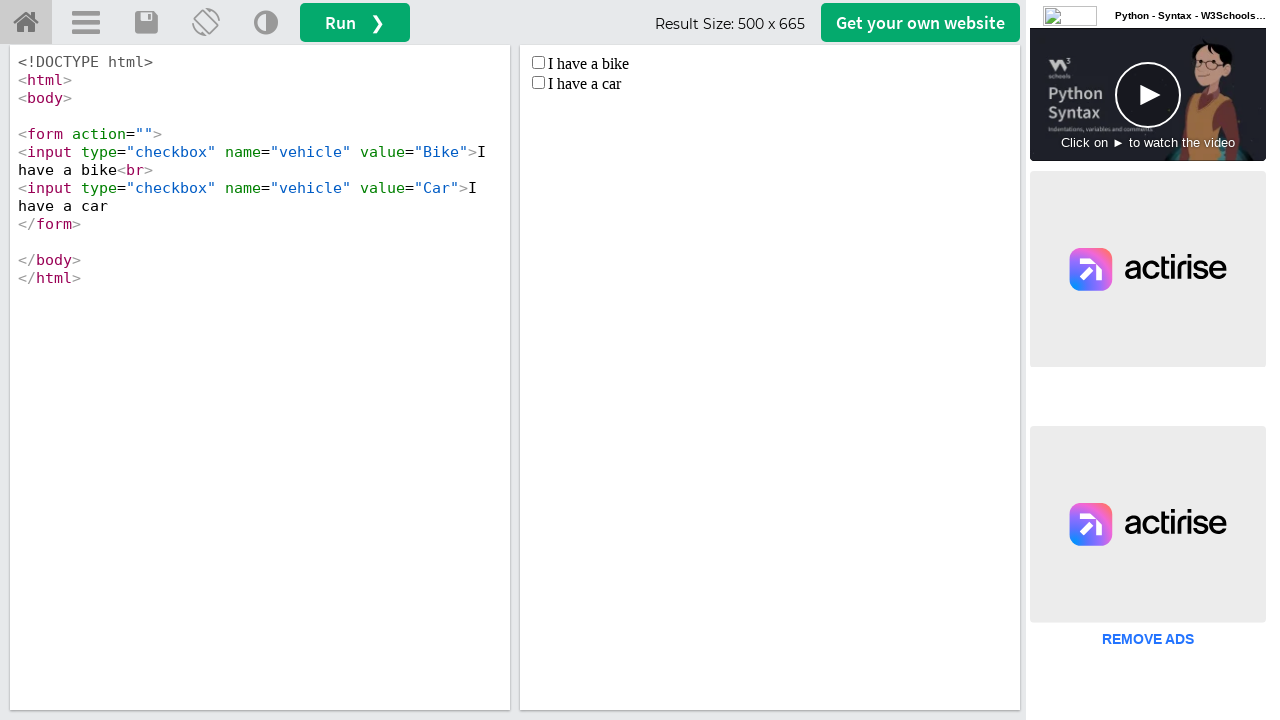

Checked the checkbox at (538, 82) on #iframeResult >> internal:control=enter-frame >> xpath=//html/body/form/input[2]
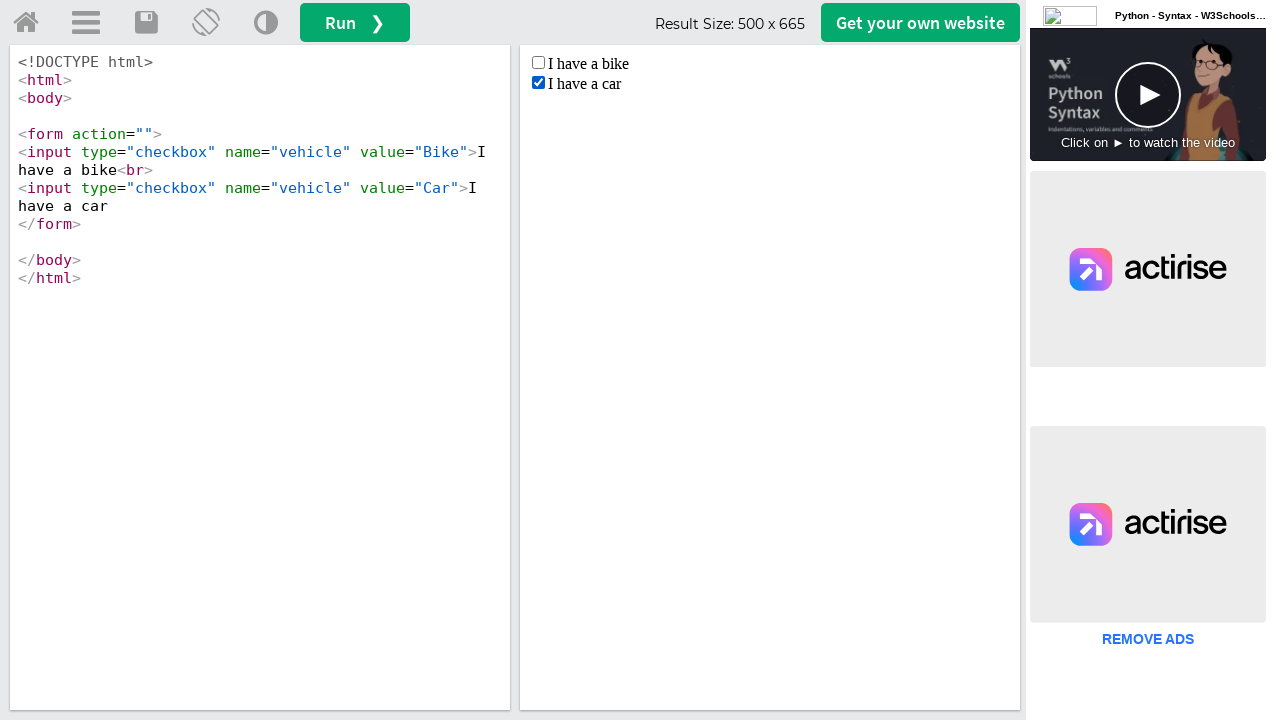

Verified checkbox is checked
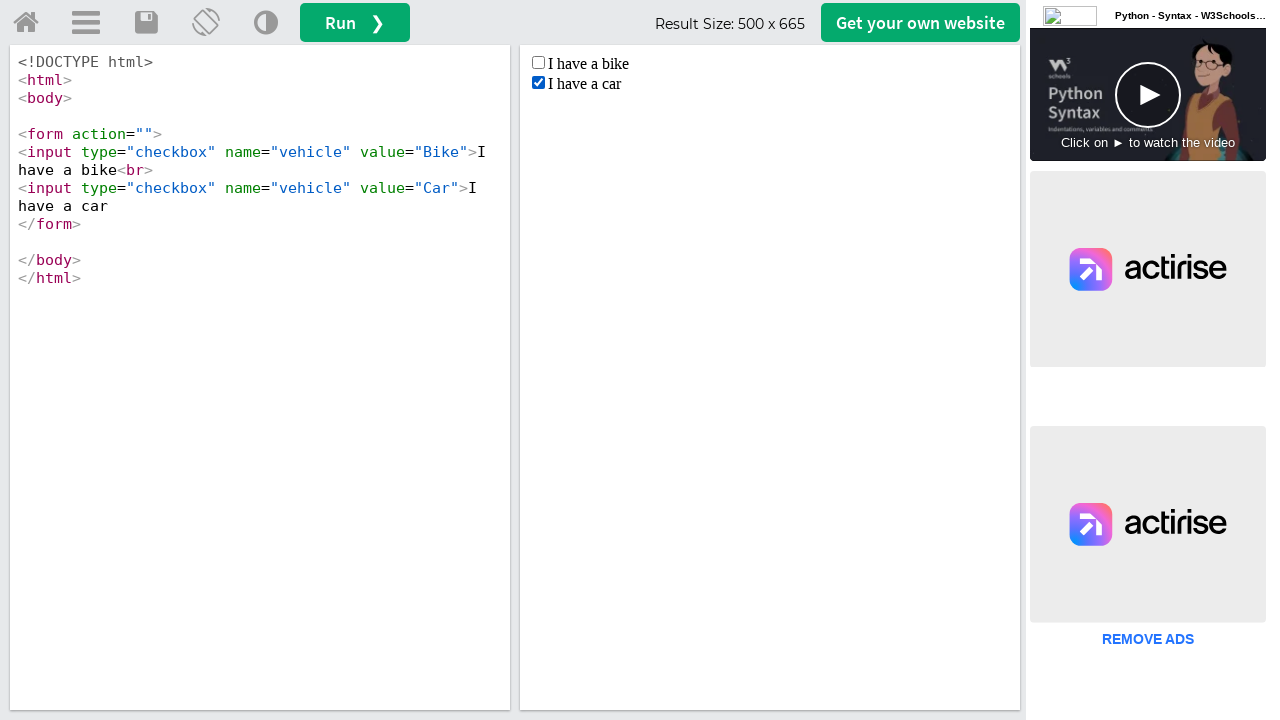

Unchecked the checkbox at (538, 82) on #iframeResult >> internal:control=enter-frame >> xpath=//html/body/form/input[2]
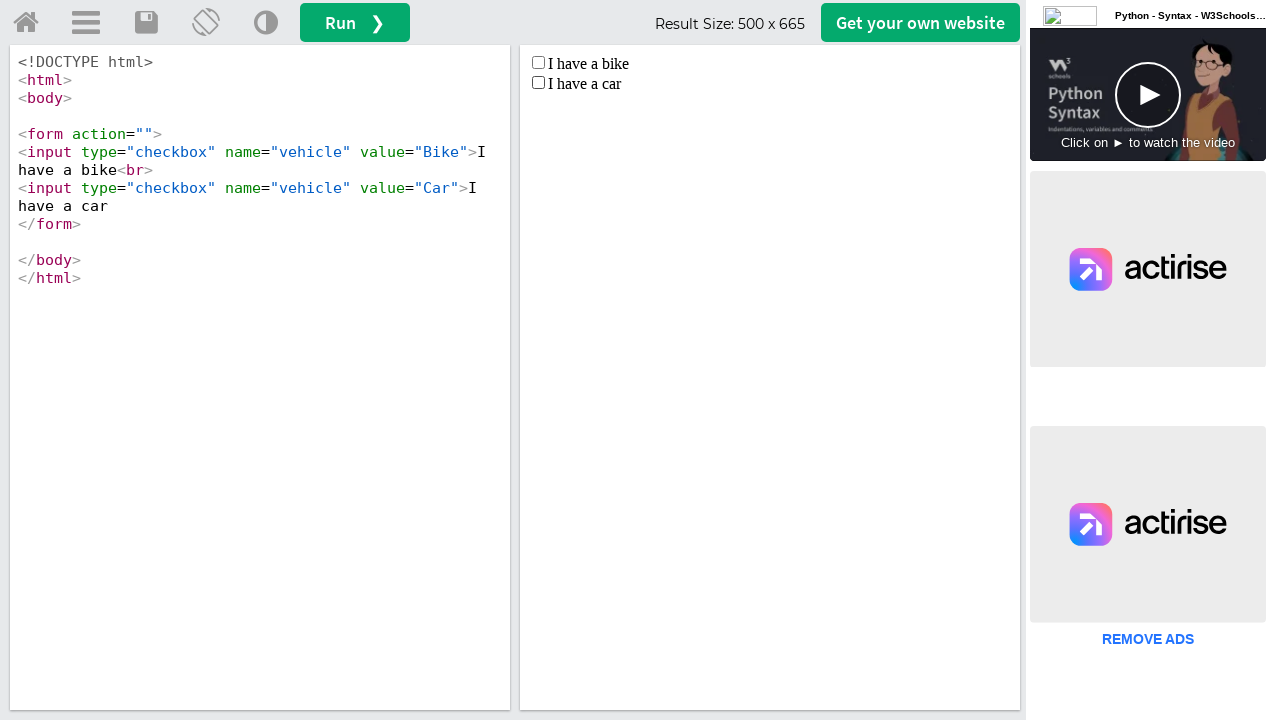

Verified checkbox is unchecked
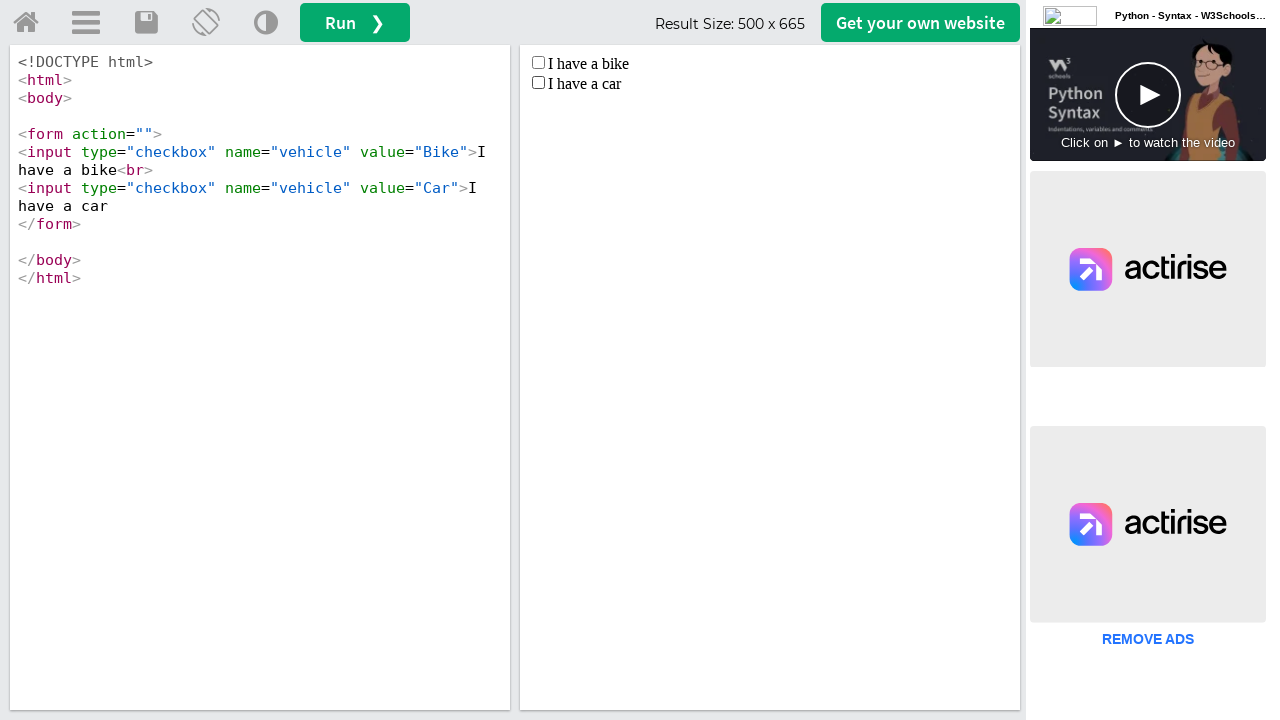

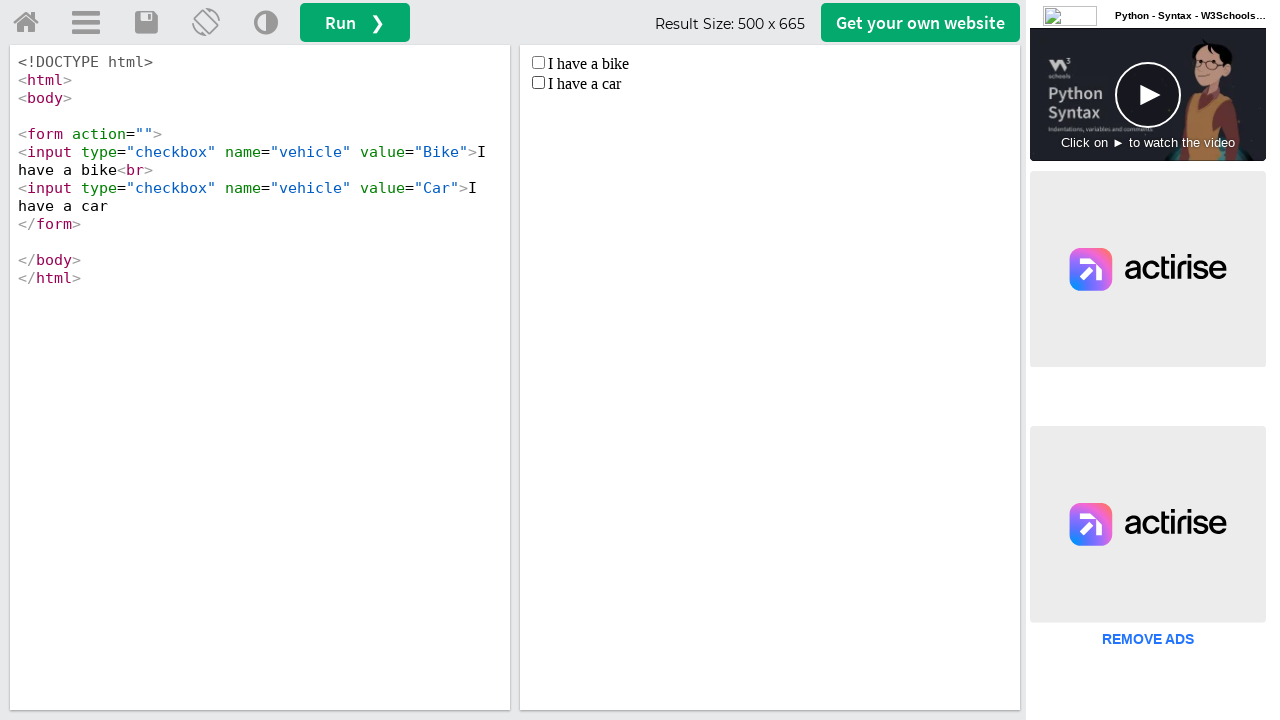